Tests sorting the Due column in descending order by clicking the column header twice and verifying the values are sorted correctly

Starting URL: http://the-internet.herokuapp.com/tables

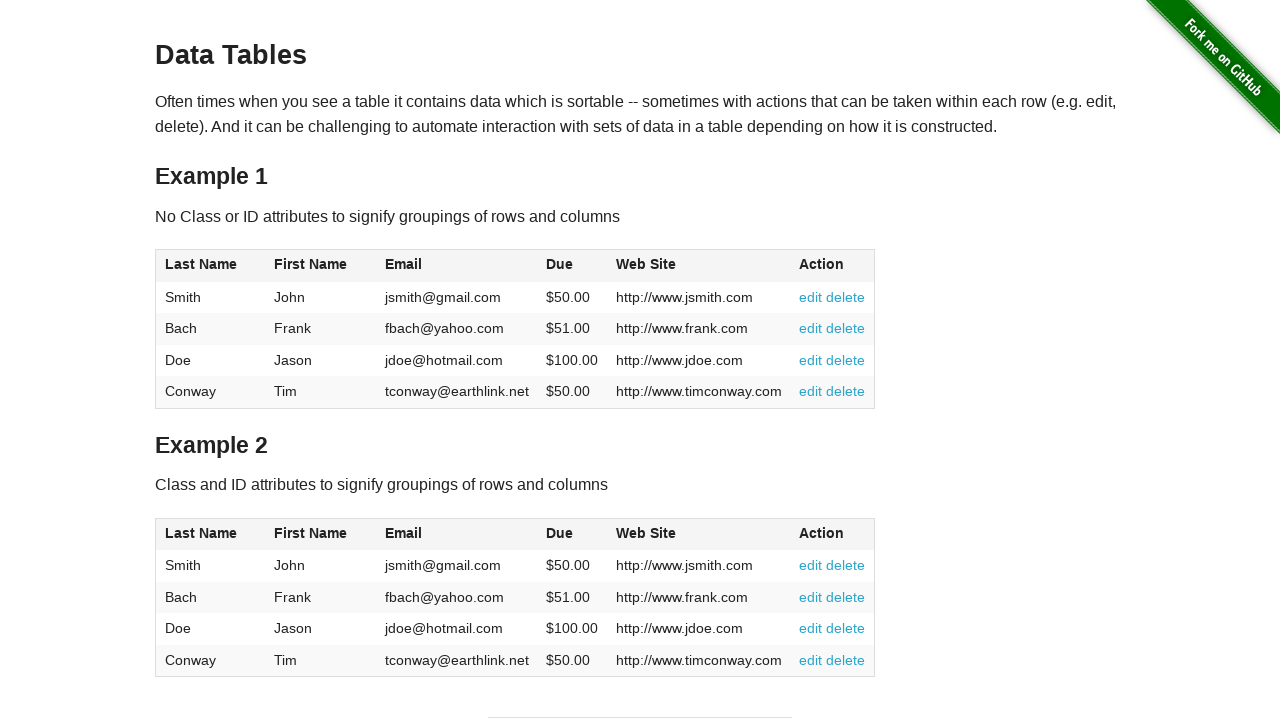

Clicked Due column header first time for ascending sort at (572, 266) on #table1 thead tr th:nth-of-type(4)
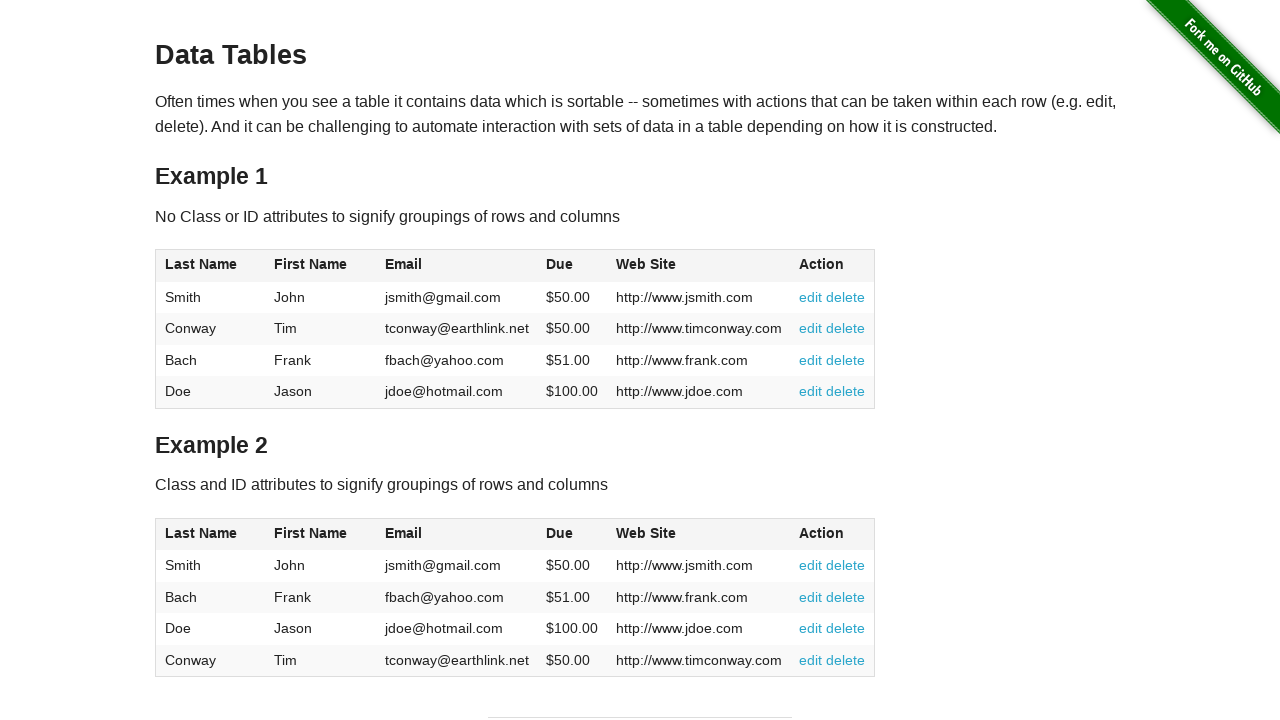

Clicked Due column header second time for descending sort at (572, 266) on #table1 thead tr th:nth-of-type(4)
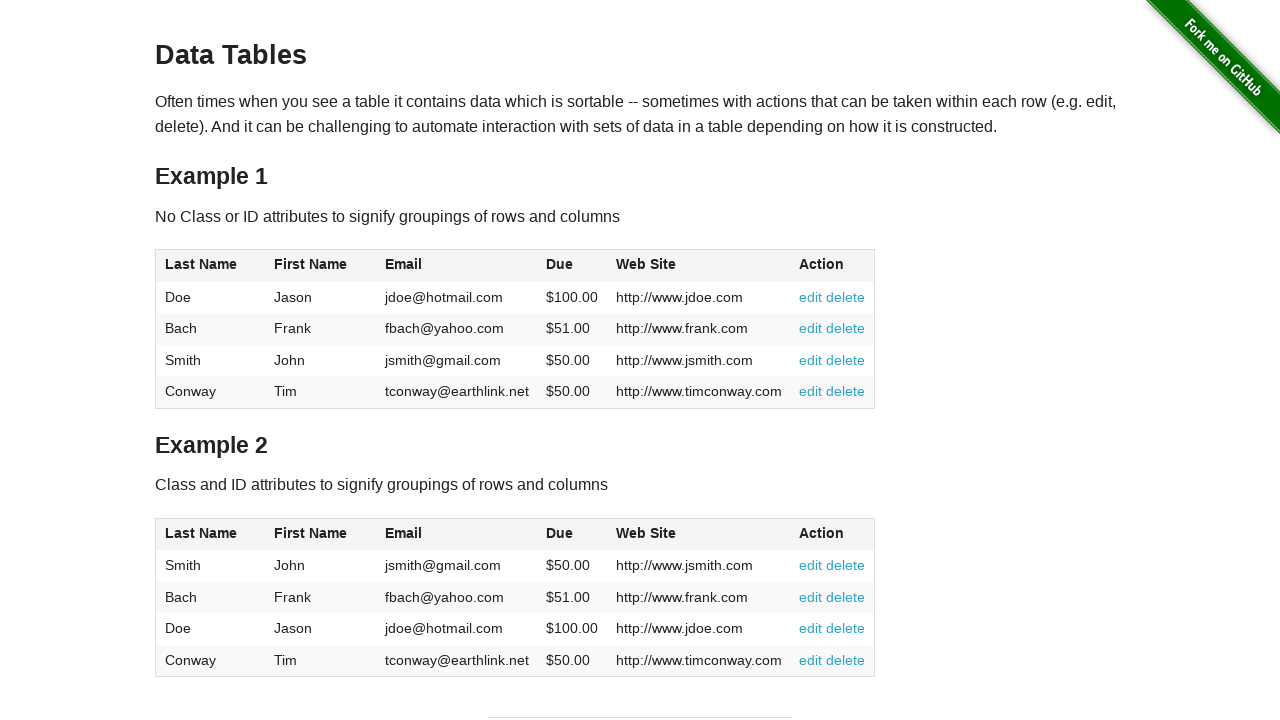

Verified Due column sorted in descending order - table loaded
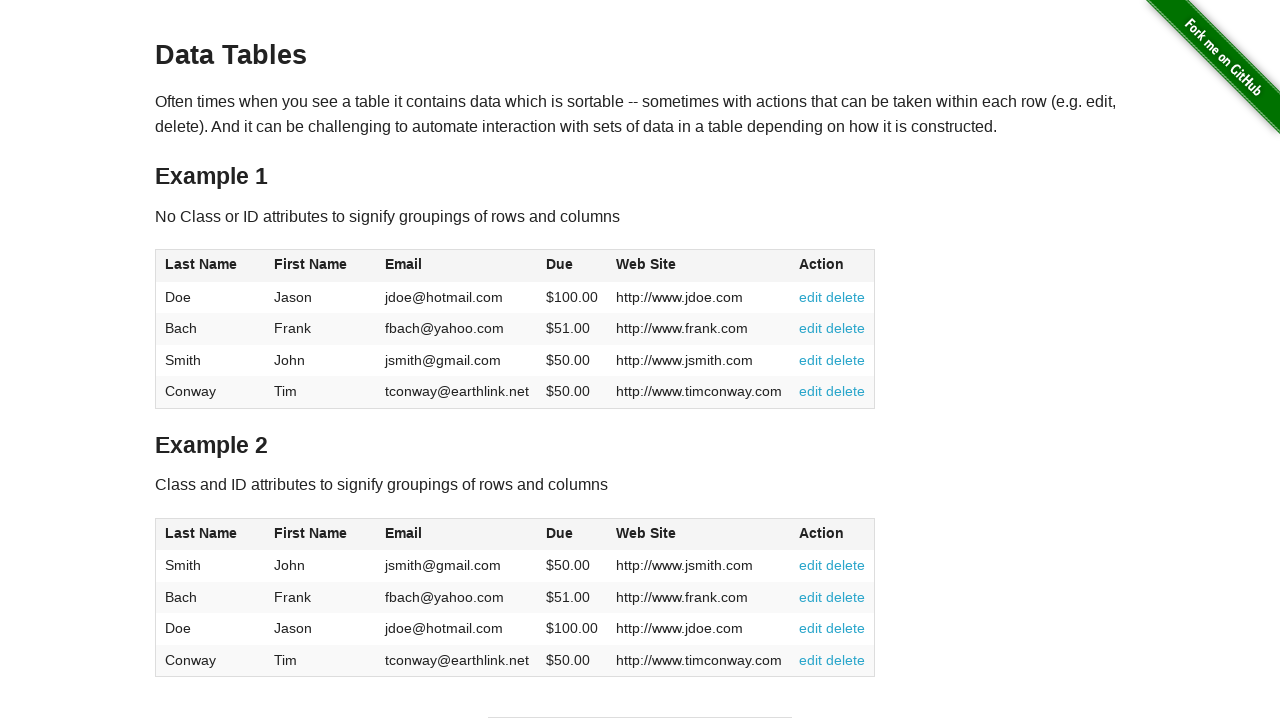

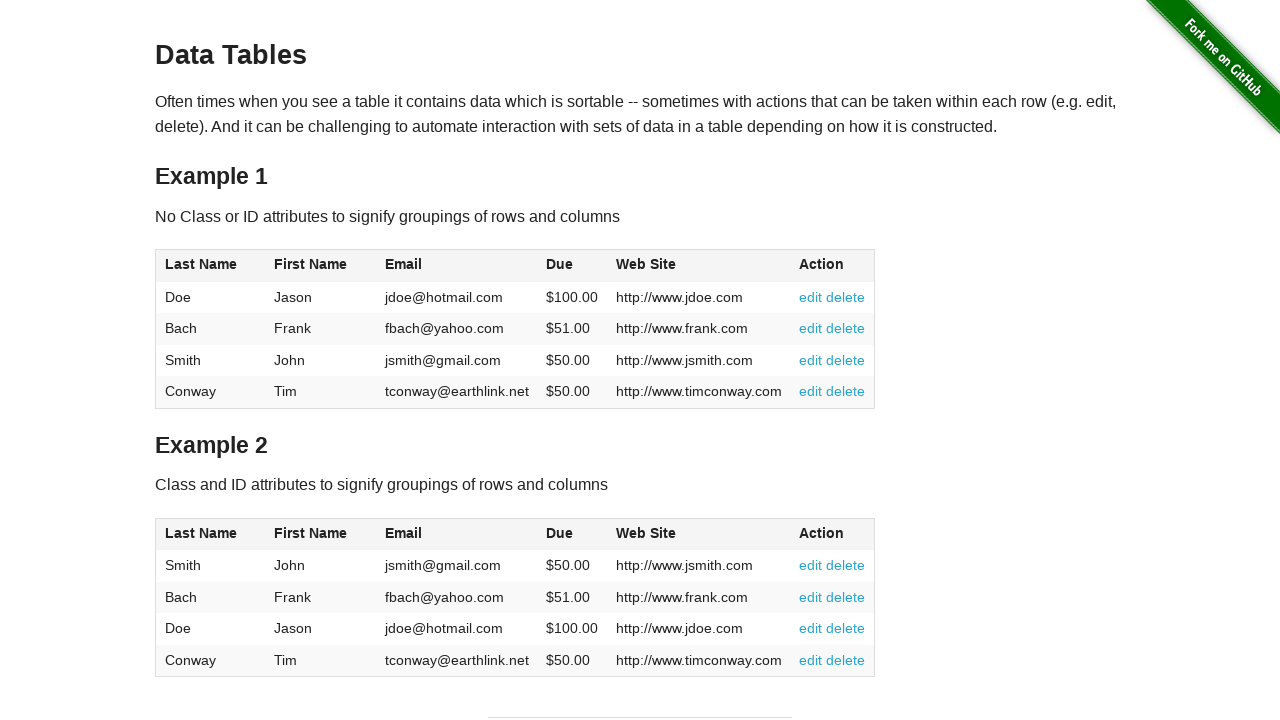